Tests prompt alert by clicking button, entering text into the prompt dialog, and accepting it

Starting URL: https://demoqa.com/alerts

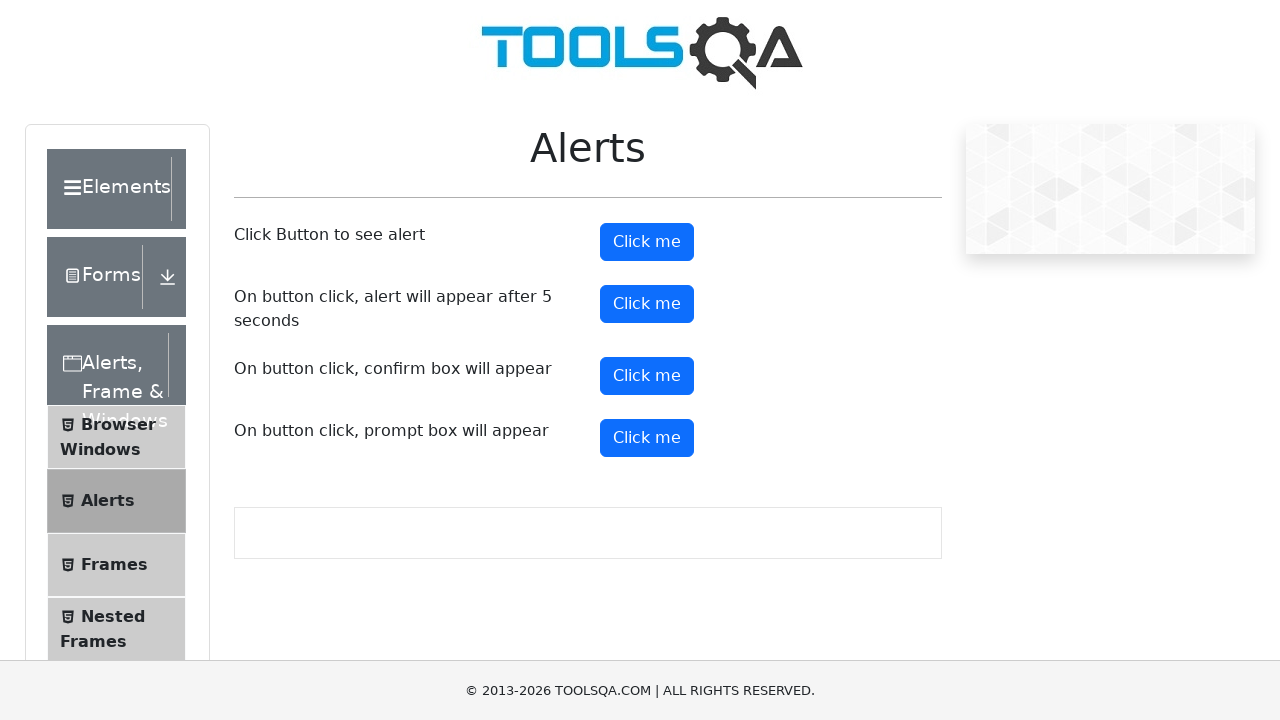

Set up dialog handler to accept prompt with 'Automation'
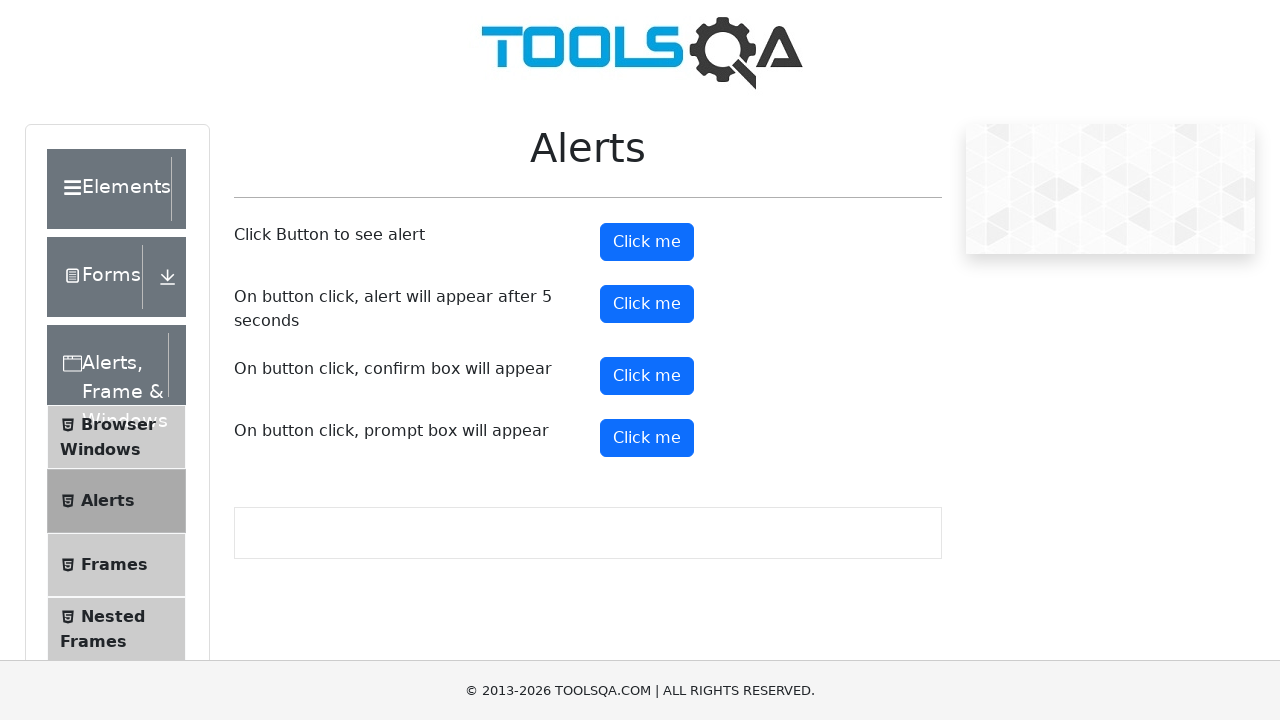

Scrolled down 750px to make prompt button visible
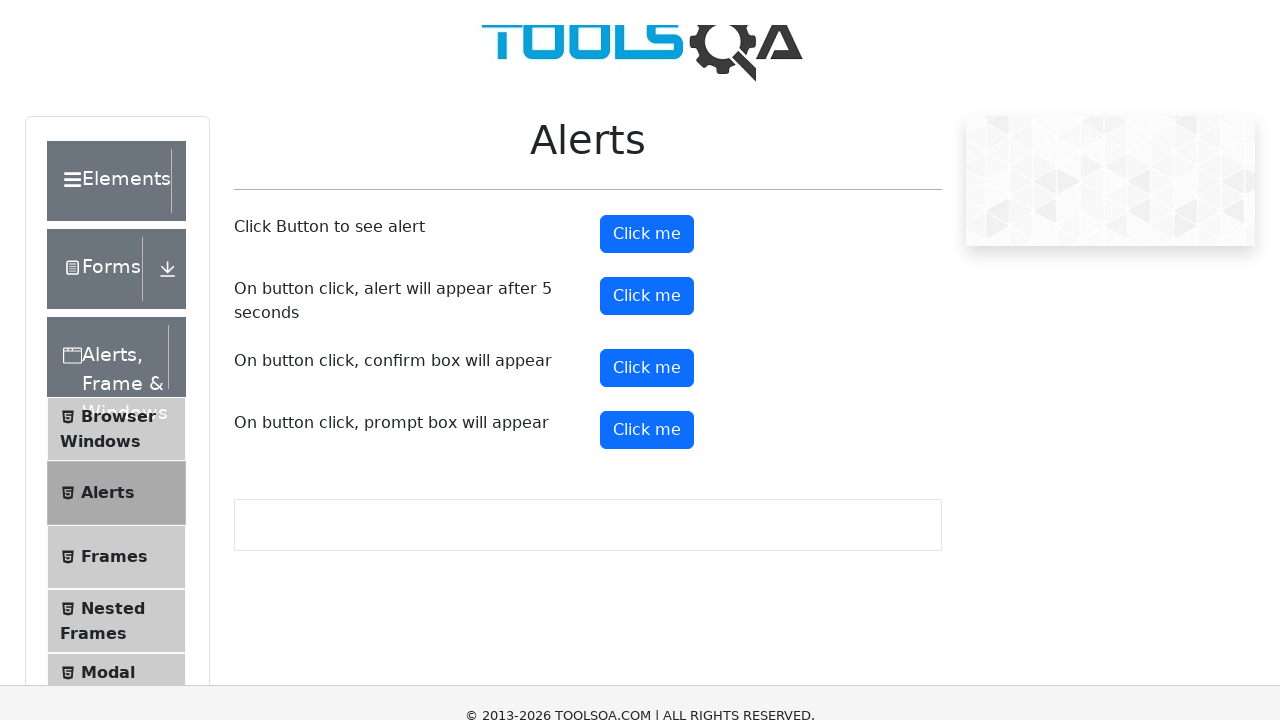

Clicked prompt alert button at (647, 44) on #promtButton
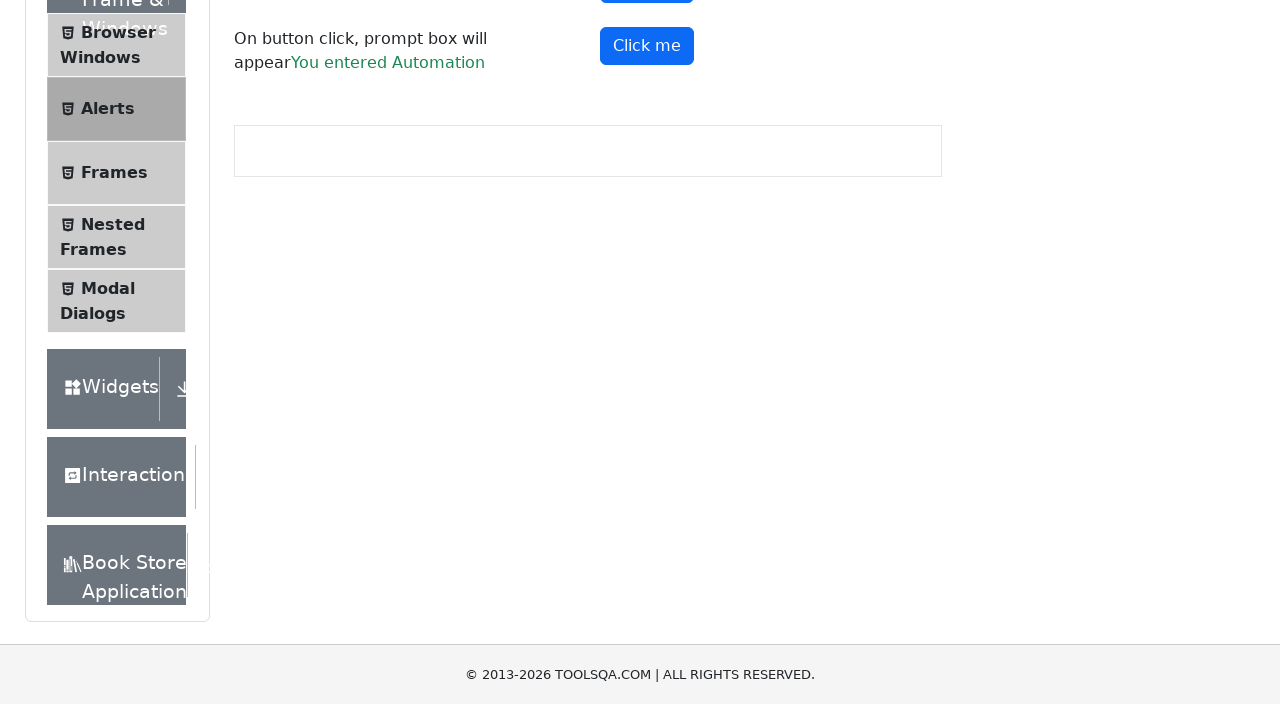

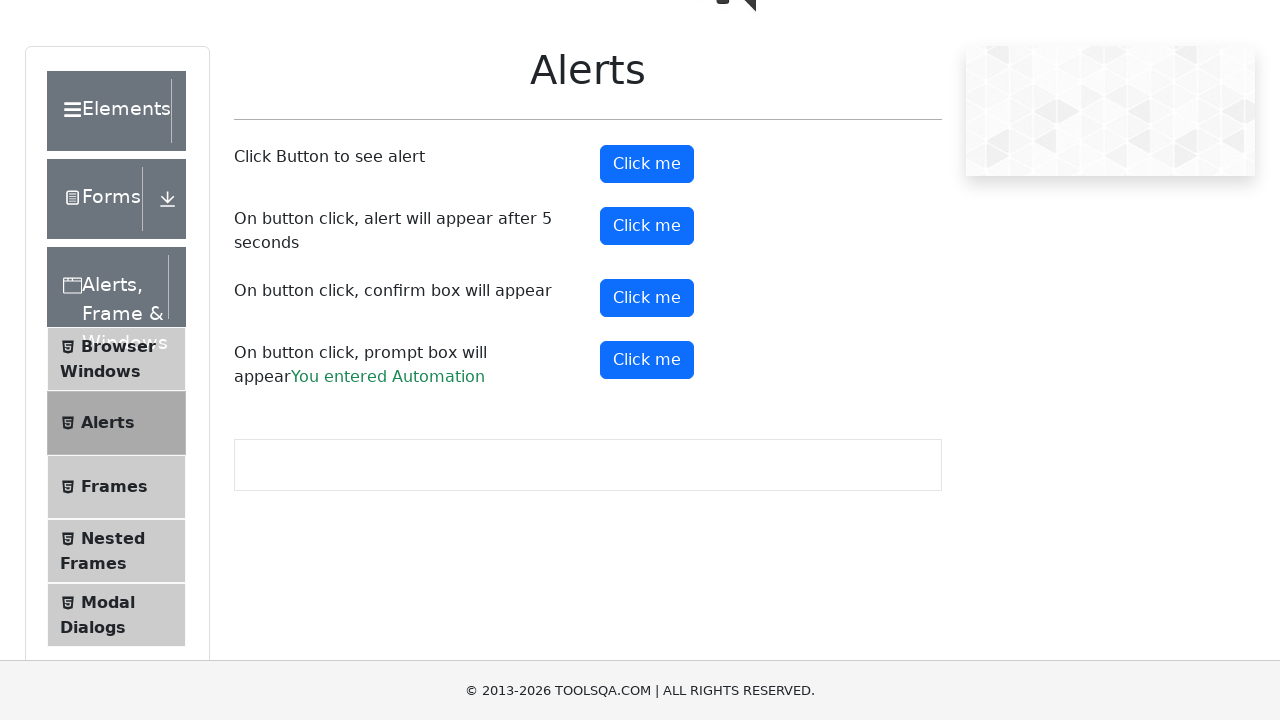